Tests that the toggle-all checkbox state updates when individual items are completed or cleared

Starting URL: https://demo.playwright.dev/todomvc

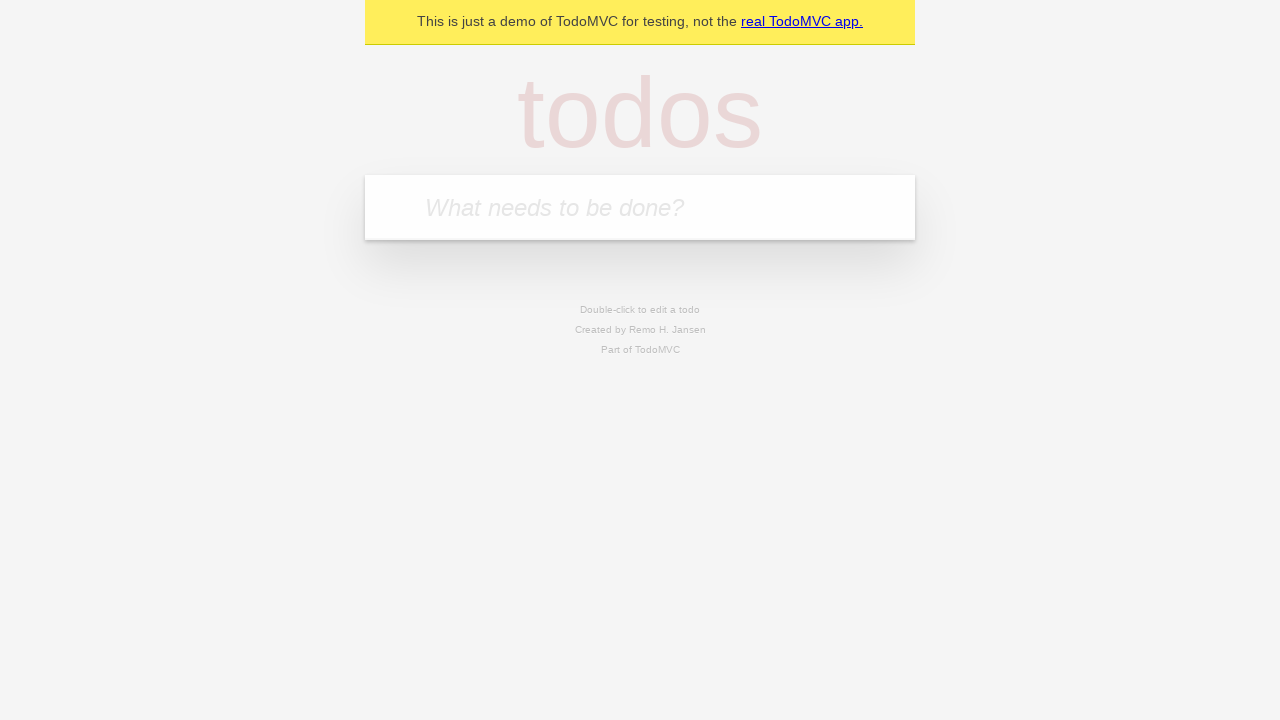

Filled new todo input with 'buy some cheese' on .new-todo
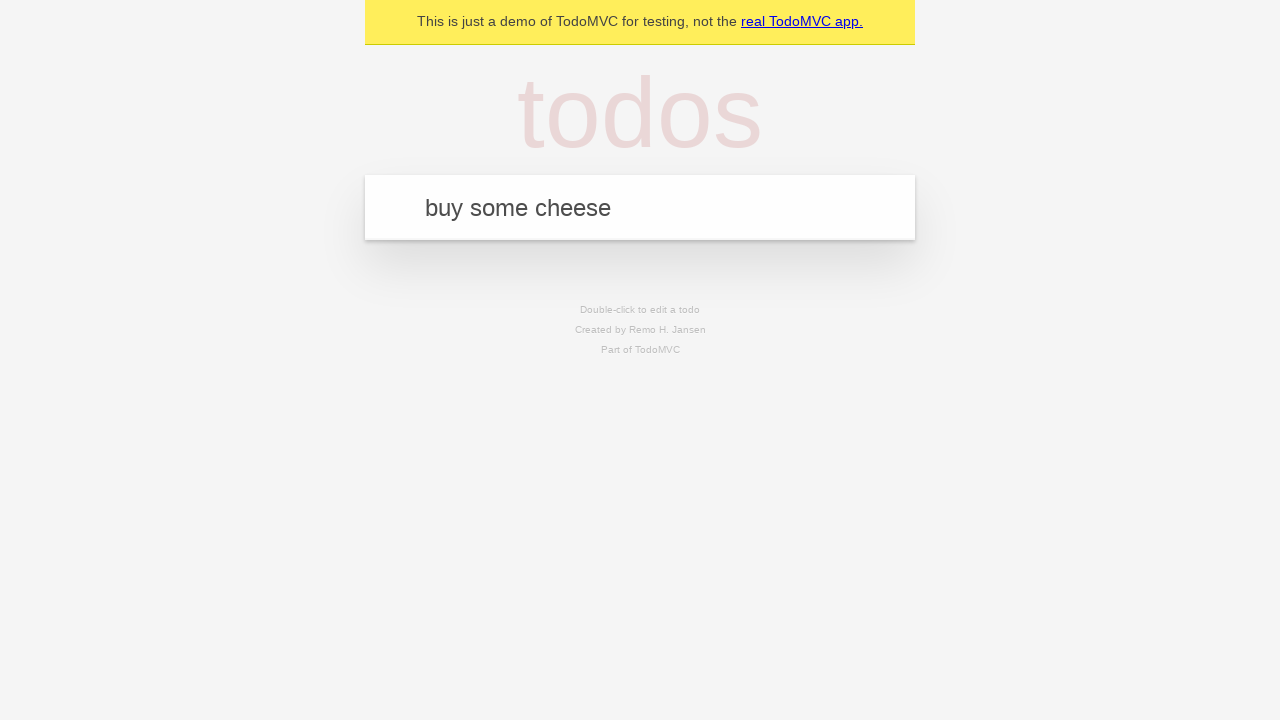

Pressed Enter to create first todo on .new-todo
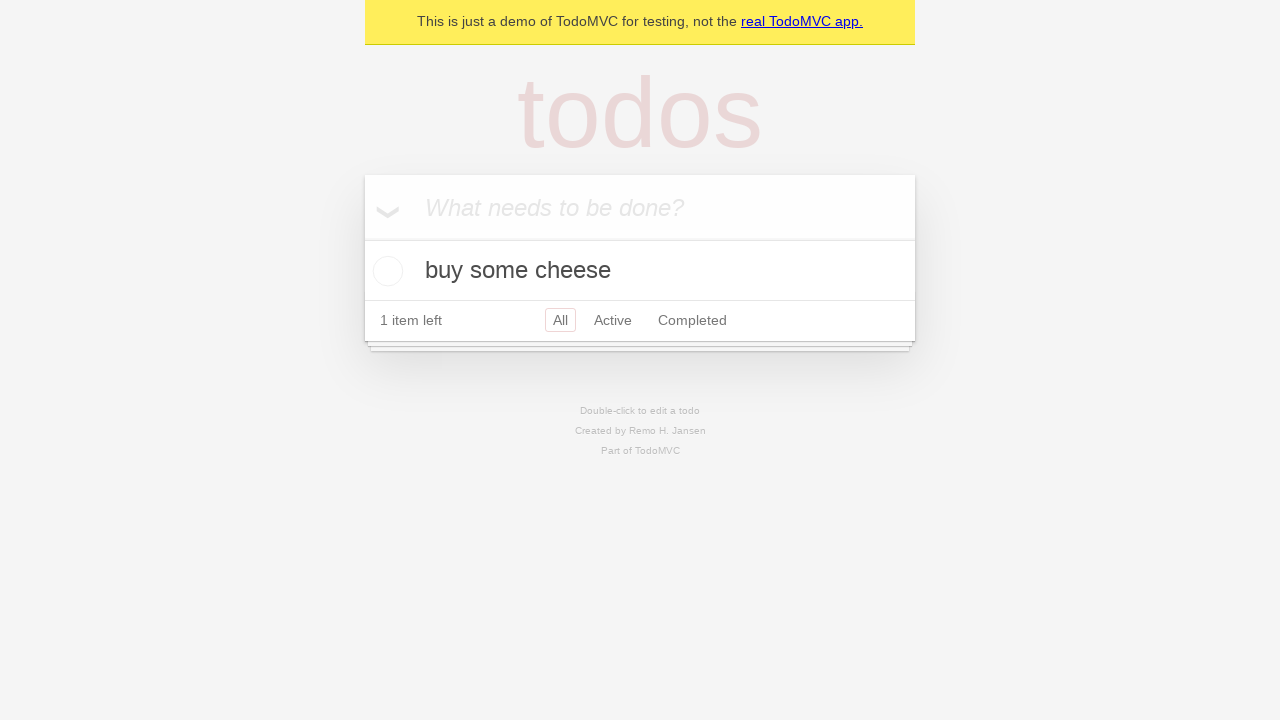

Filled new todo input with 'feed the cat' on .new-todo
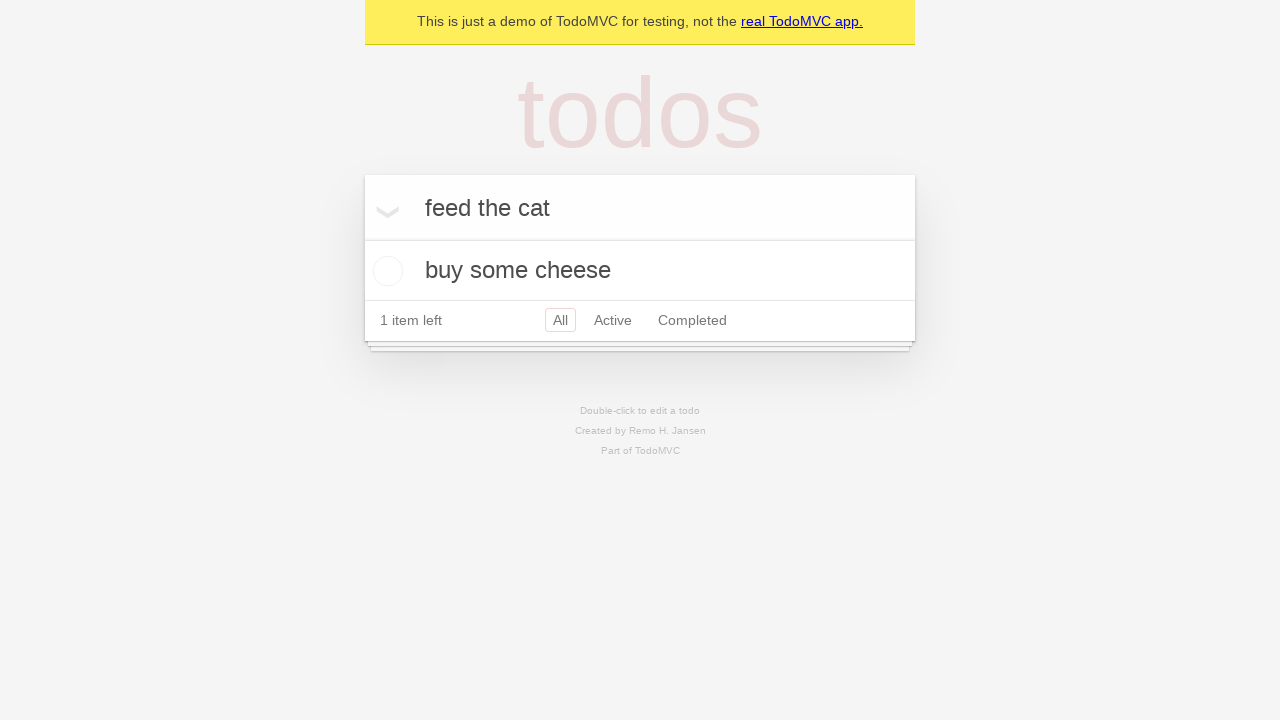

Pressed Enter to create second todo on .new-todo
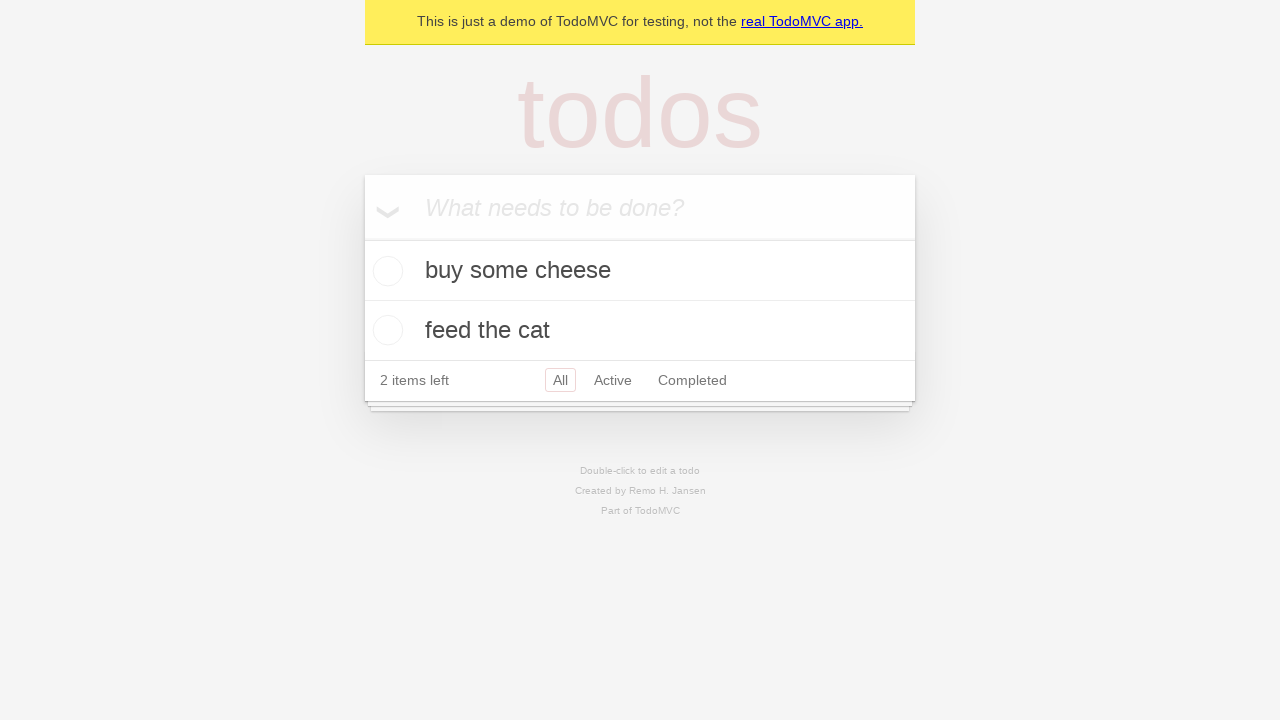

Filled new todo input with 'book a doctors appointment' on .new-todo
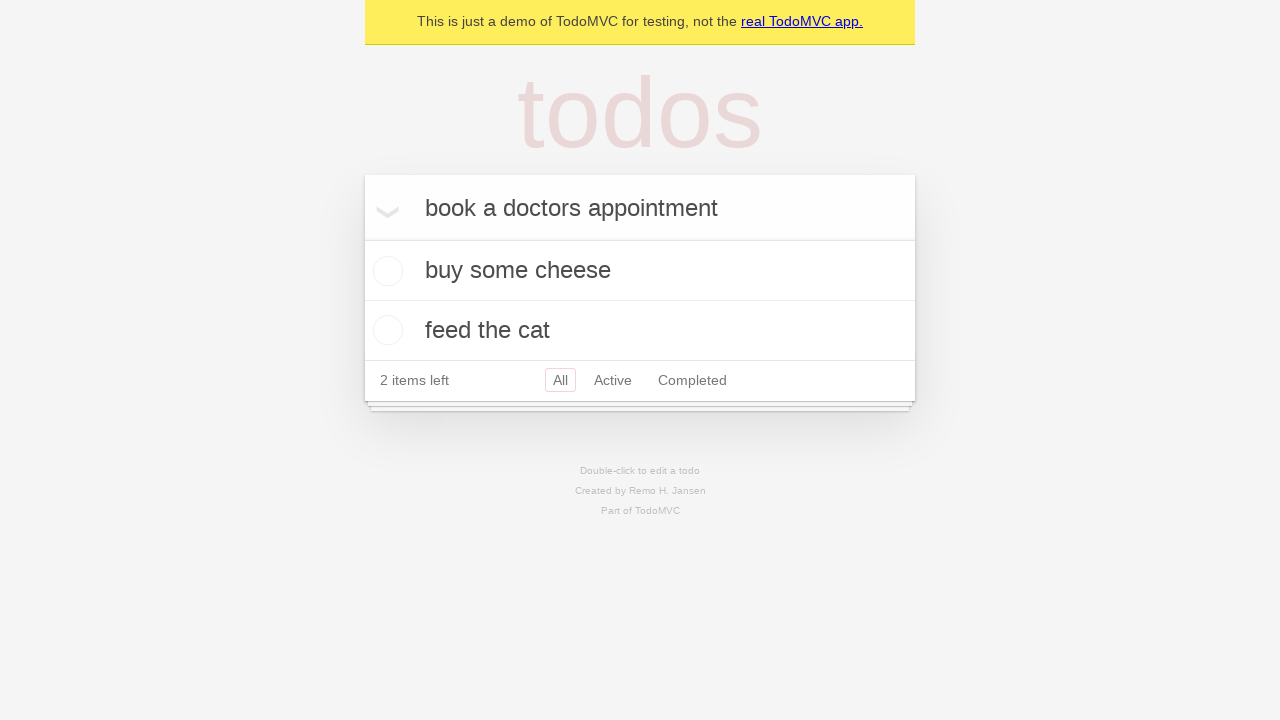

Pressed Enter to create third todo on .new-todo
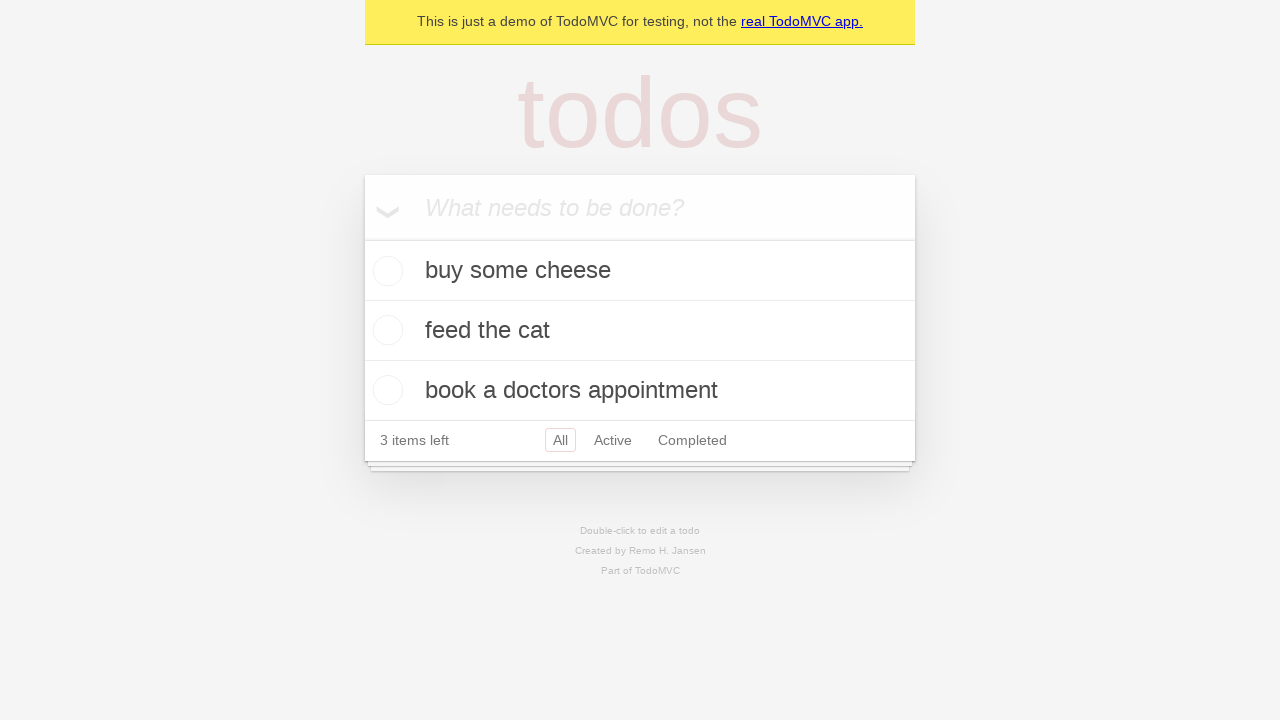

Checked toggle-all checkbox to mark all todos as complete at (362, 238) on .toggle-all
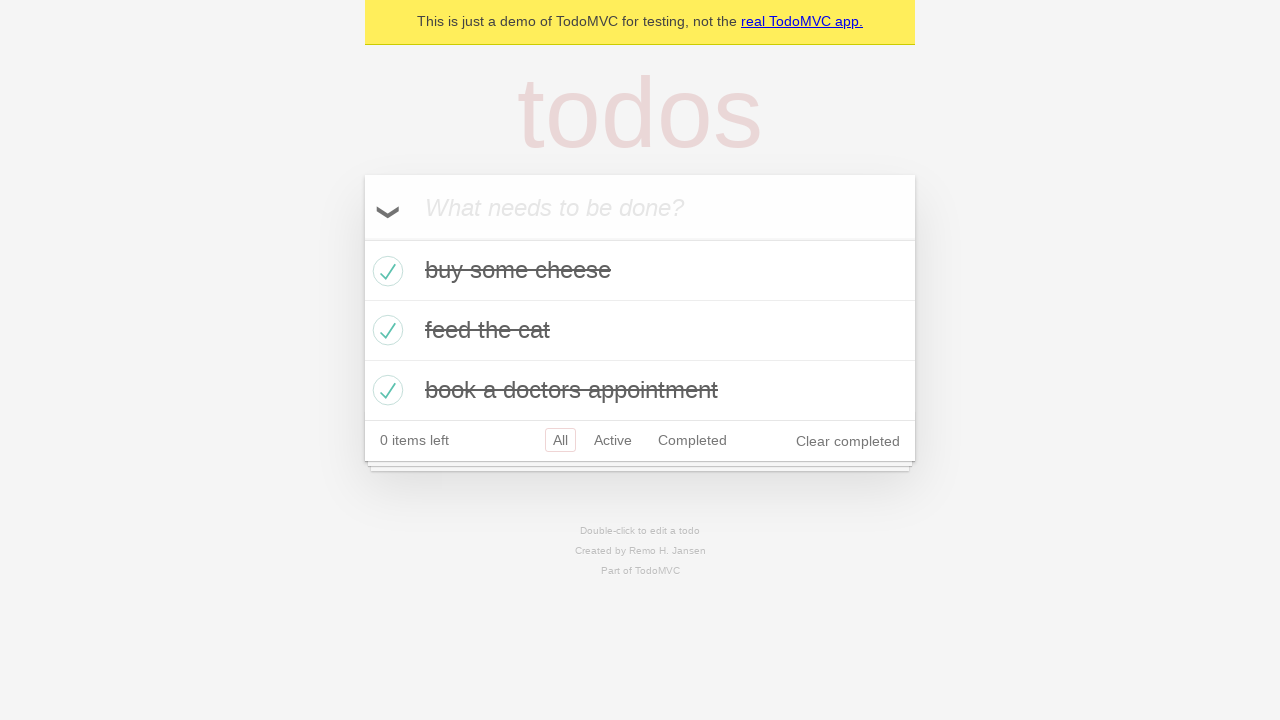

Unchecked first todo, toggle-all should now be unchecked at (385, 271) on .todo-list li >> nth=0 >> .toggle
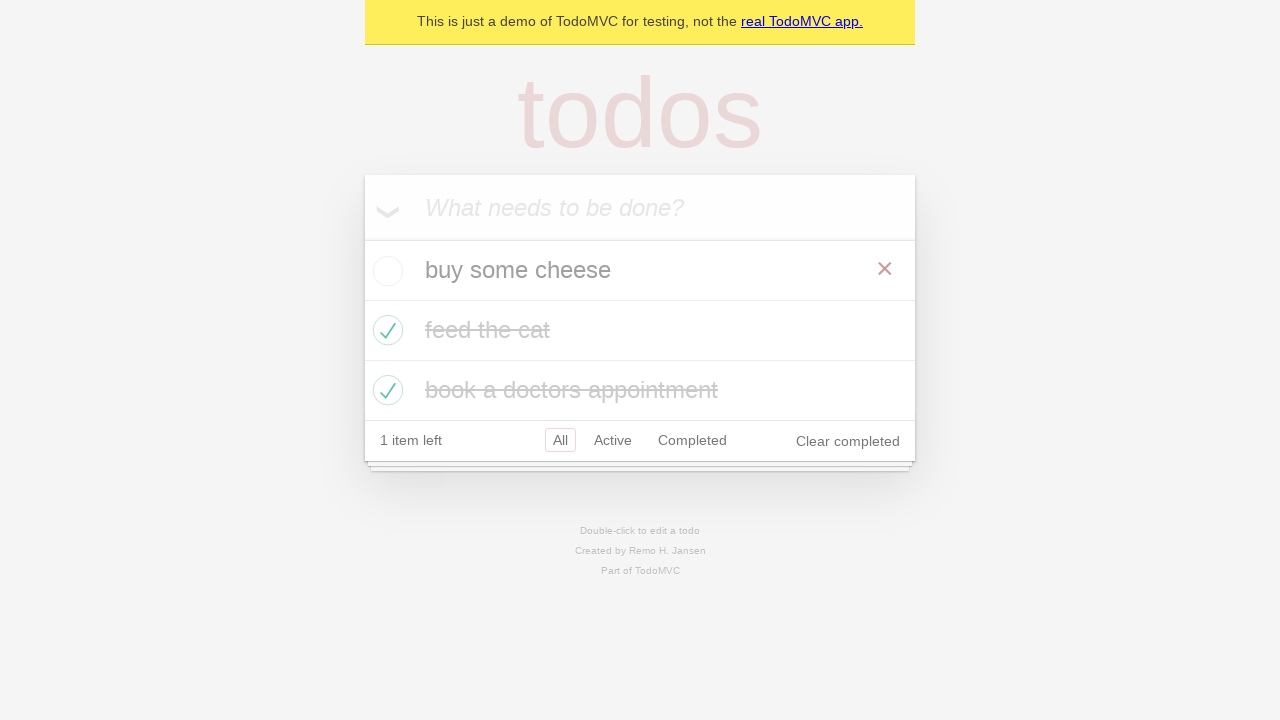

Re-checked first todo, toggle-all should now be checked again at (385, 271) on .todo-list li >> nth=0 >> .toggle
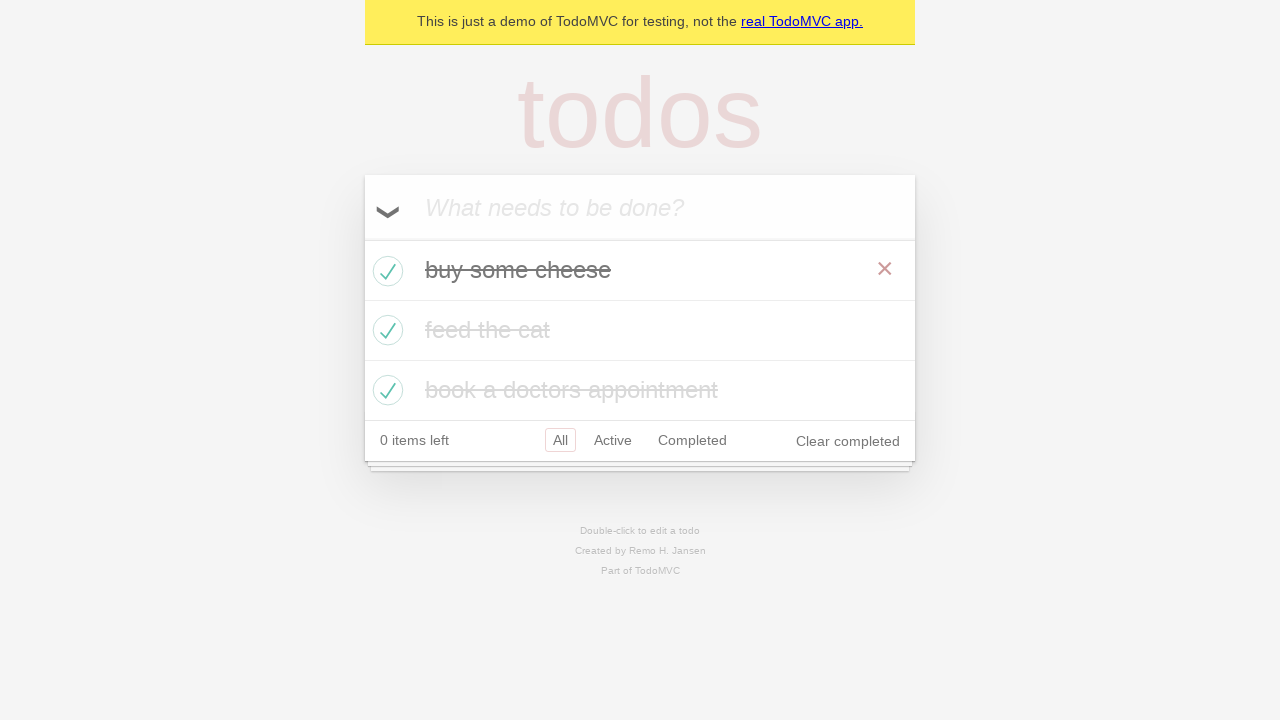

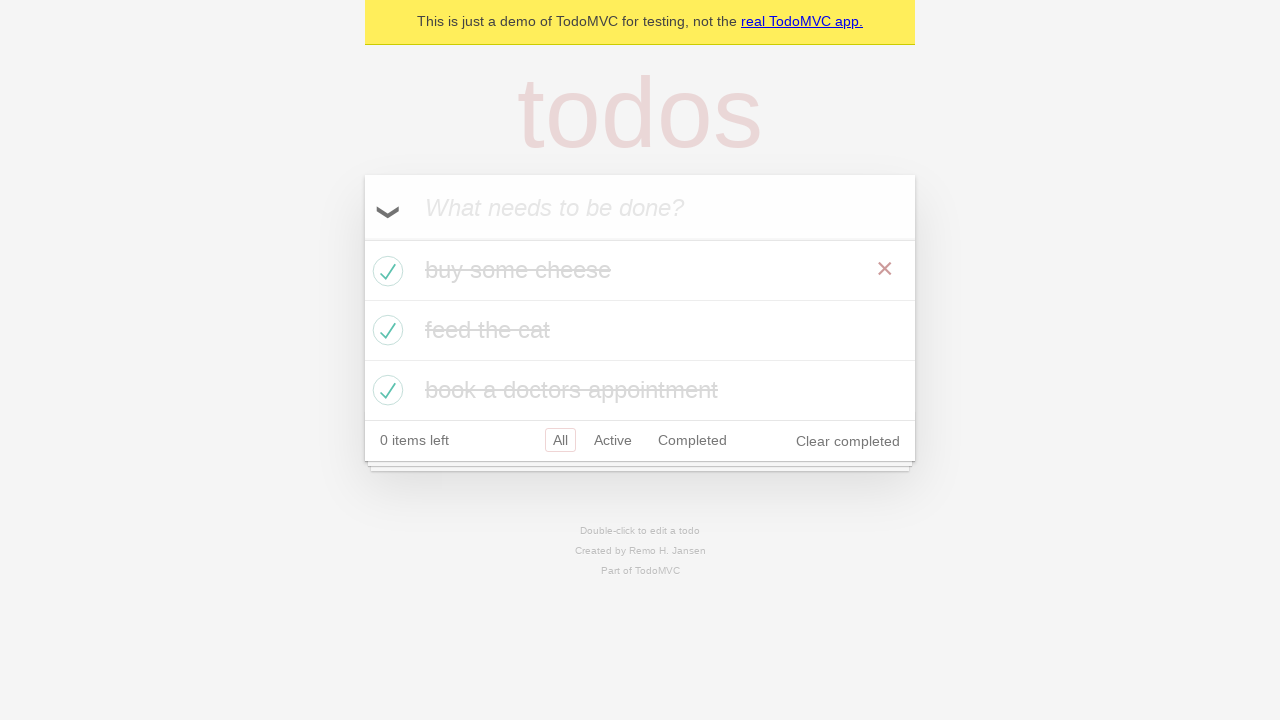